Tests frame switching functionality by interacting with elements in the main page and within an iframe, demonstrating proper frame context switching

Starting URL: https://www.hyrtutorials.com/p/frames-practice.html

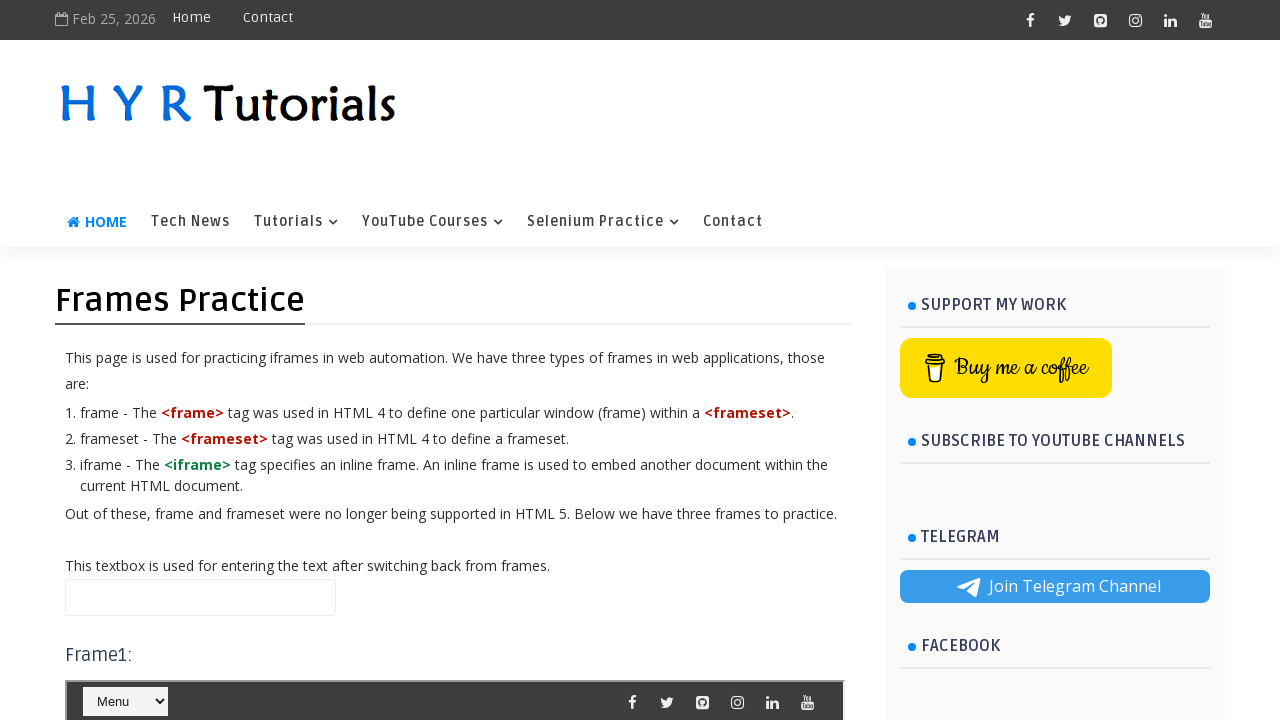

Filled name field in main page with 'text1' on #name
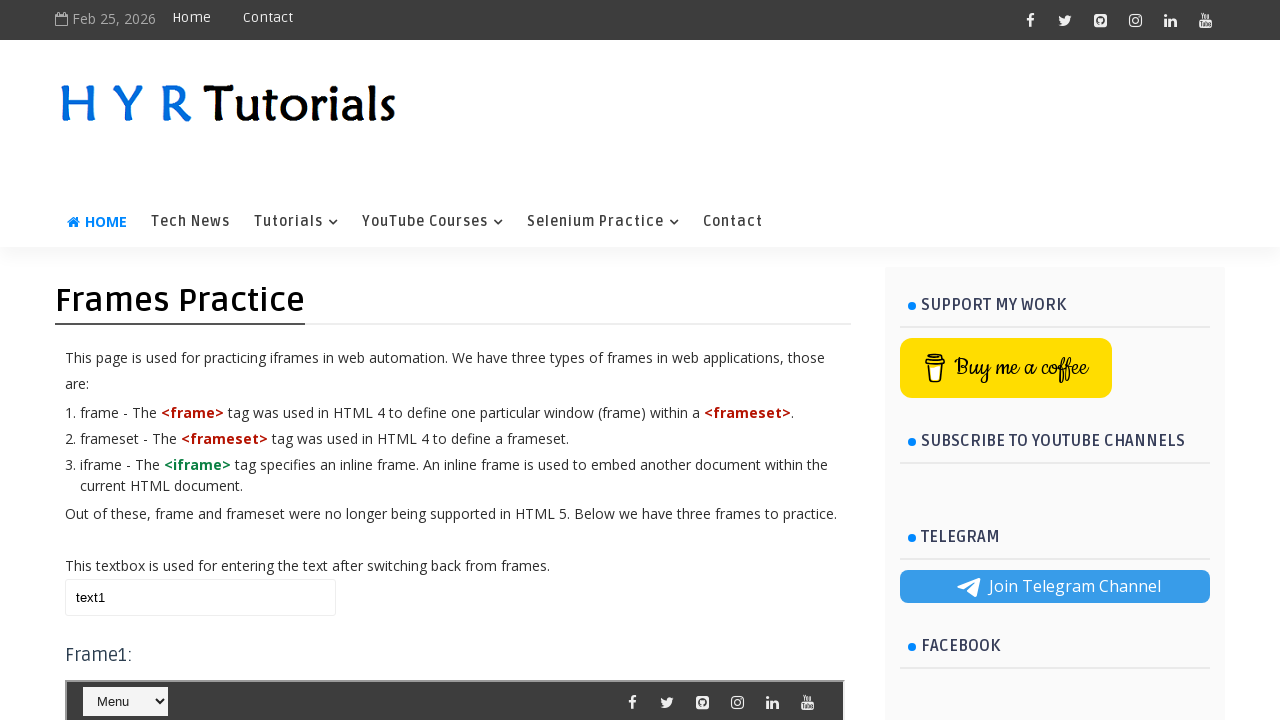

Located iframe with id 'frm1'
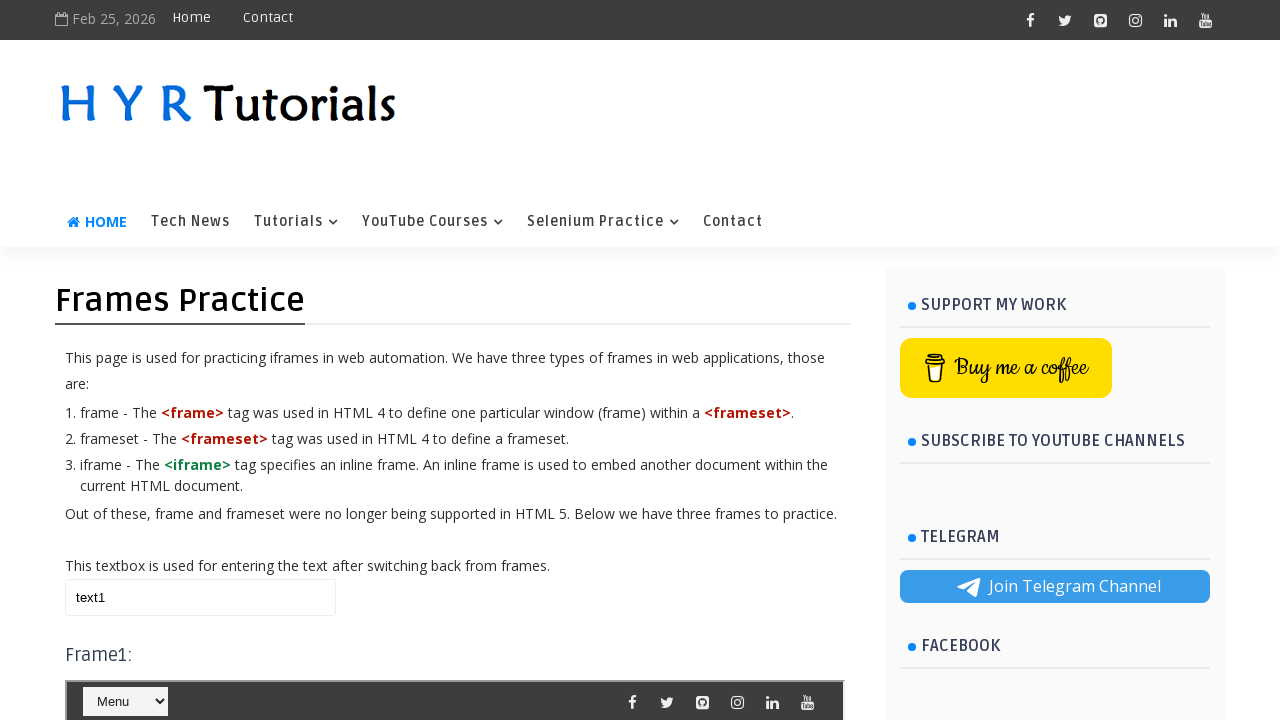

Selected 'Dot Net' option from course dropdown in iframe on #frm1 >> internal:control=enter-frame >> #course
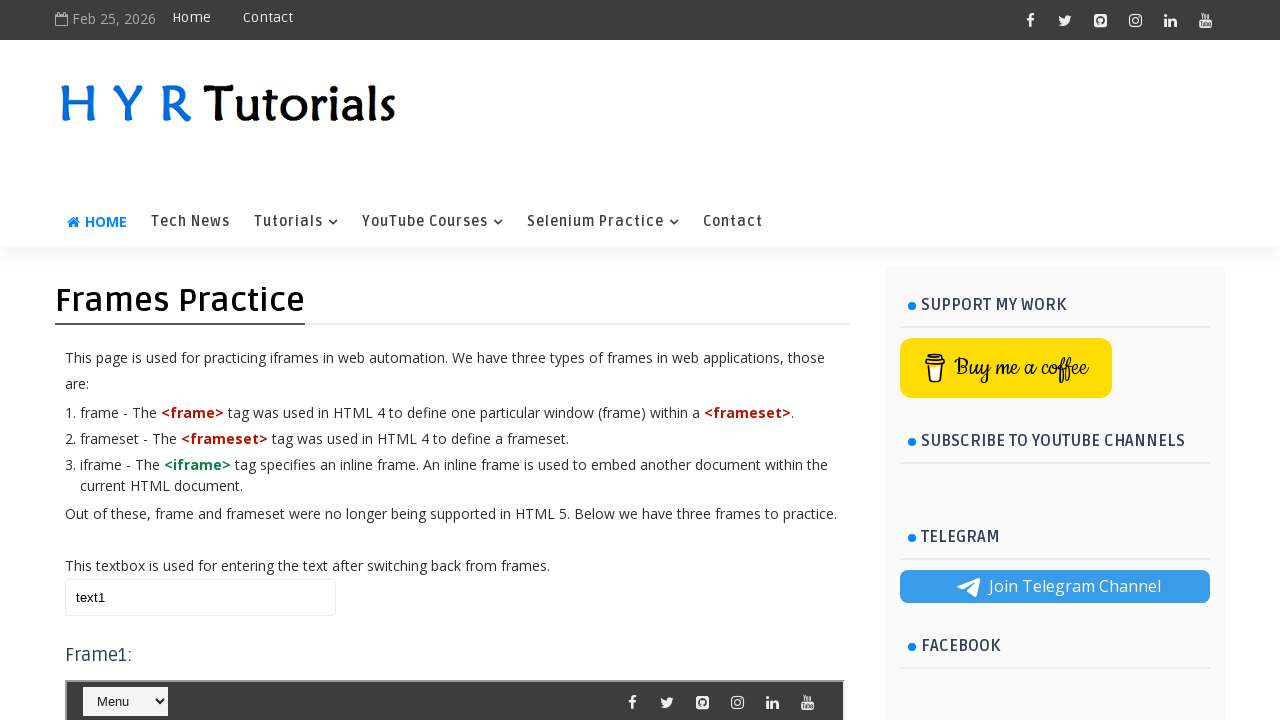

Filled name field in main page with 'text2' after iframe interaction on #name
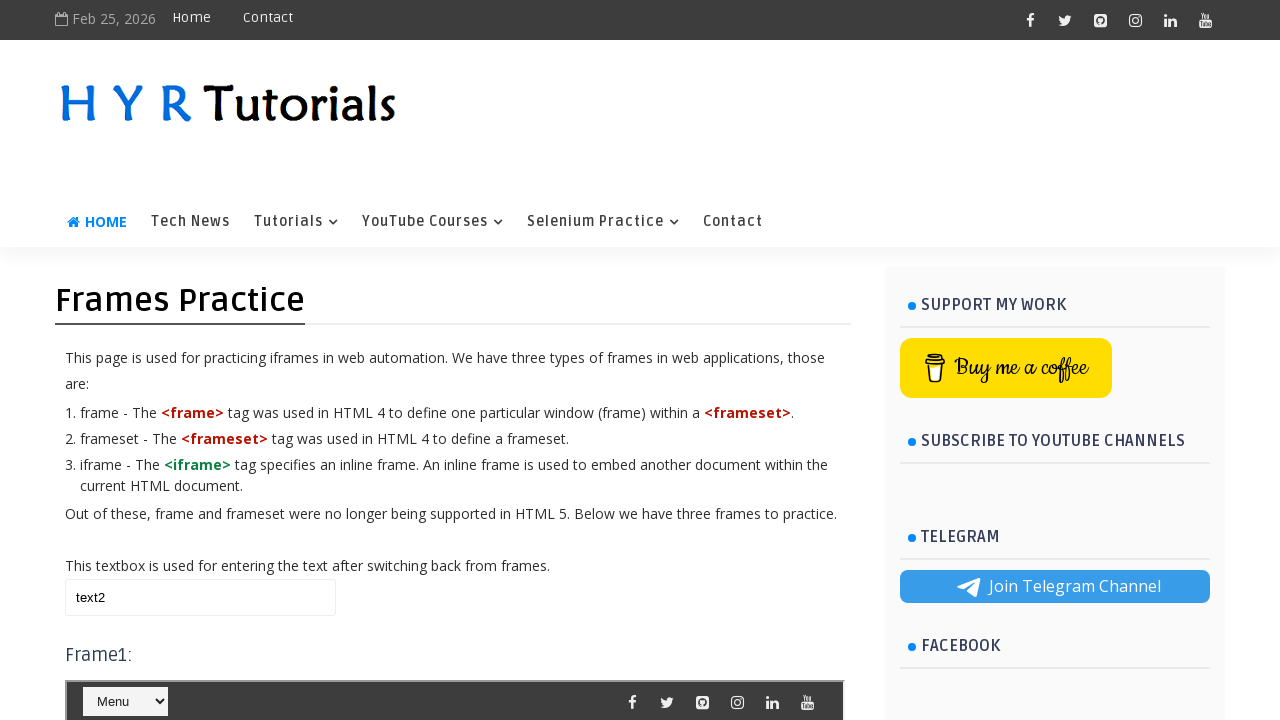

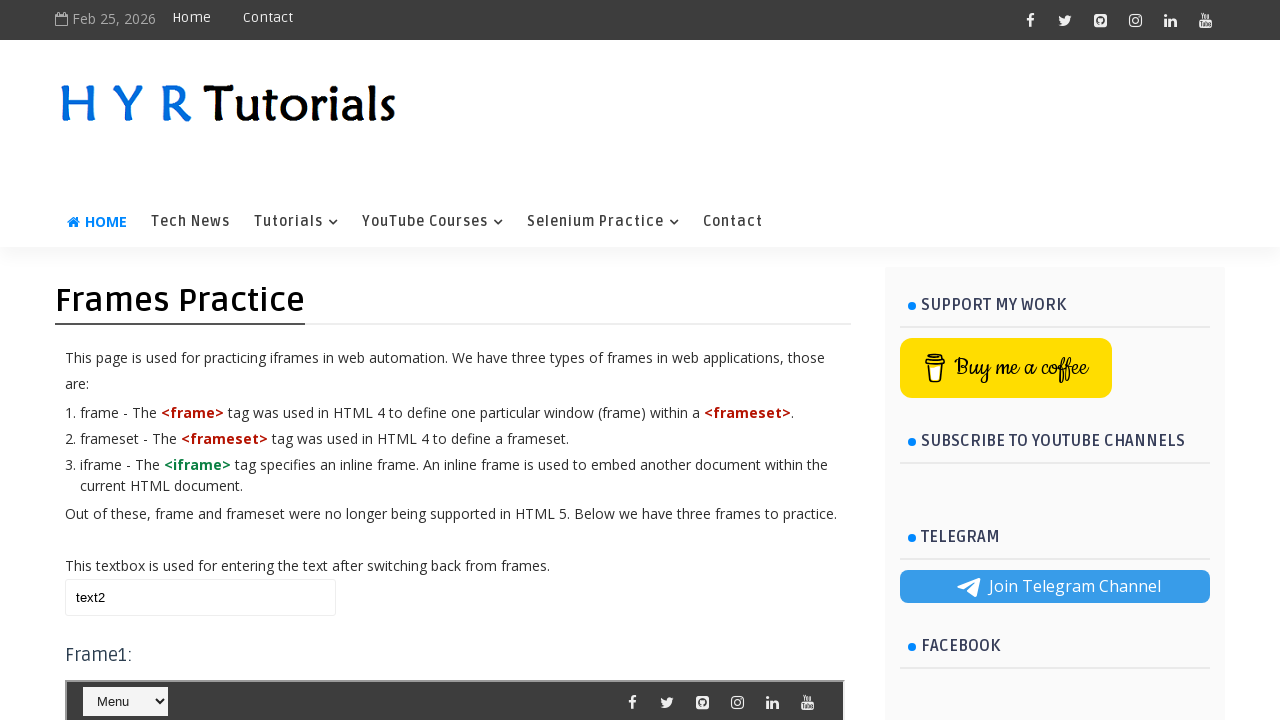